Navigates to ValueLabs application form page and verifies that the header navigation block with links is present and loaded.

Starting URL: https://www.valuelabs.com/application-form/

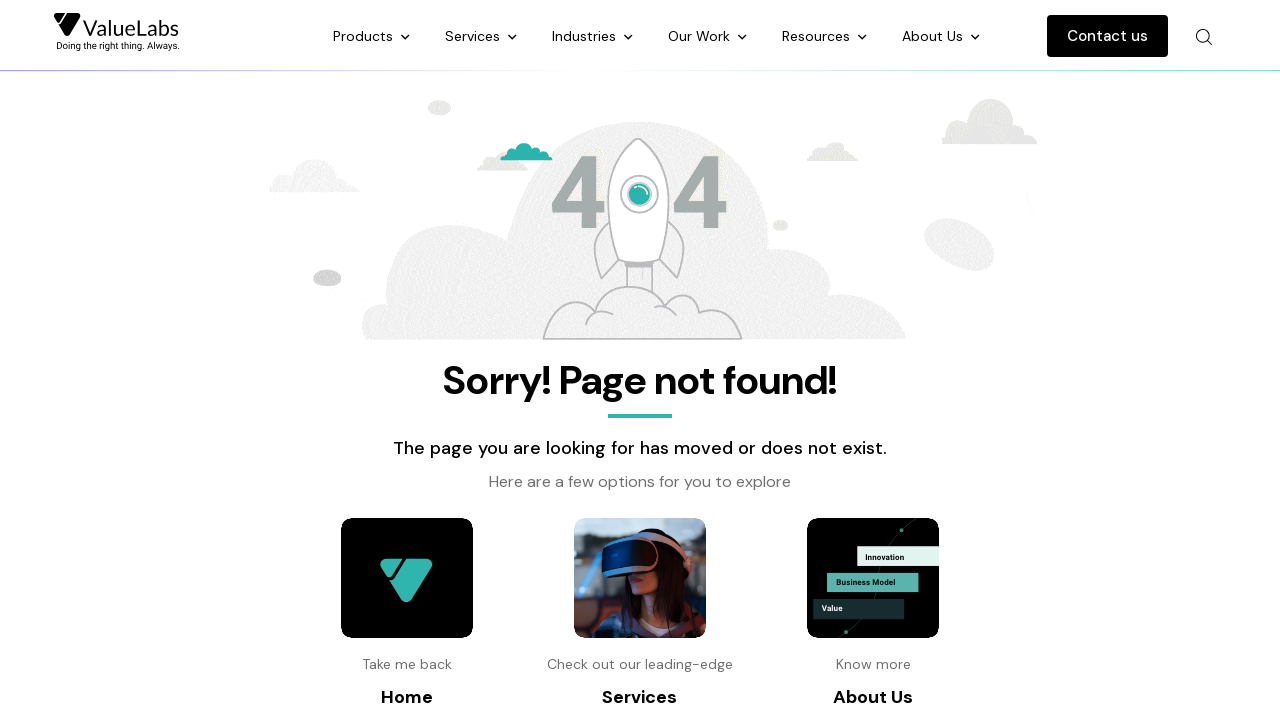

Header navigation block loaded
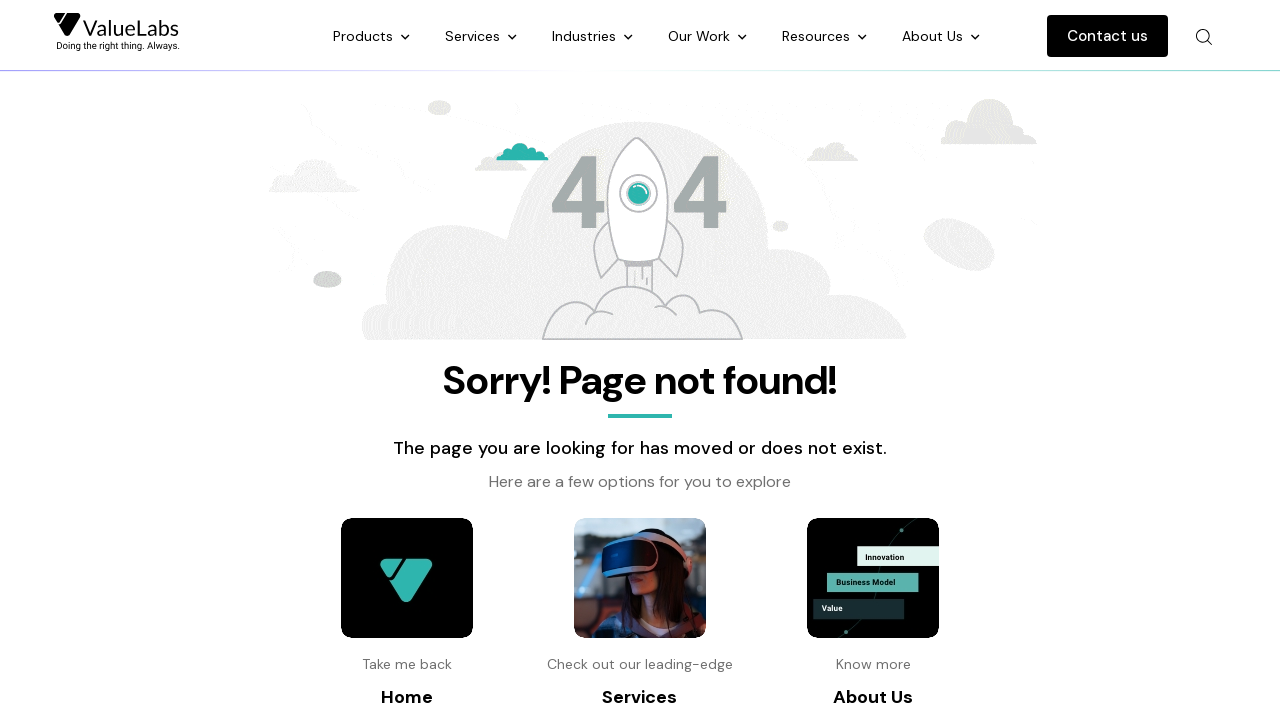

Header navigation links are present
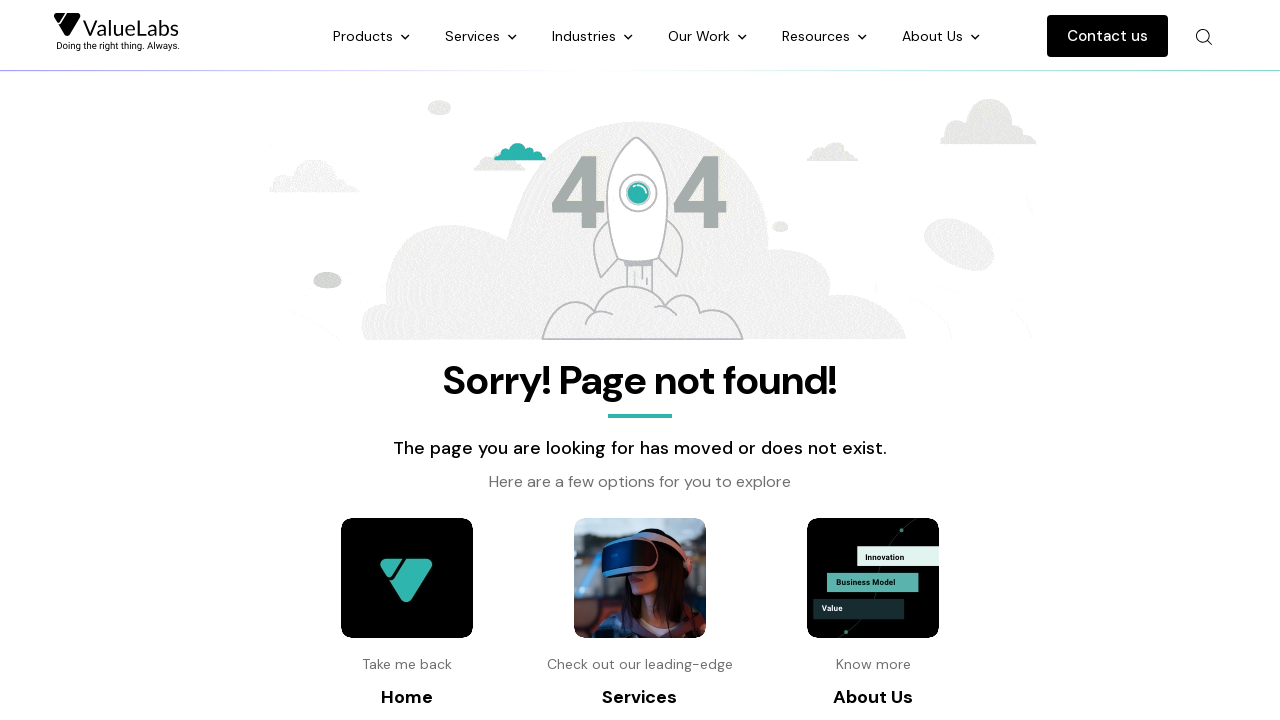

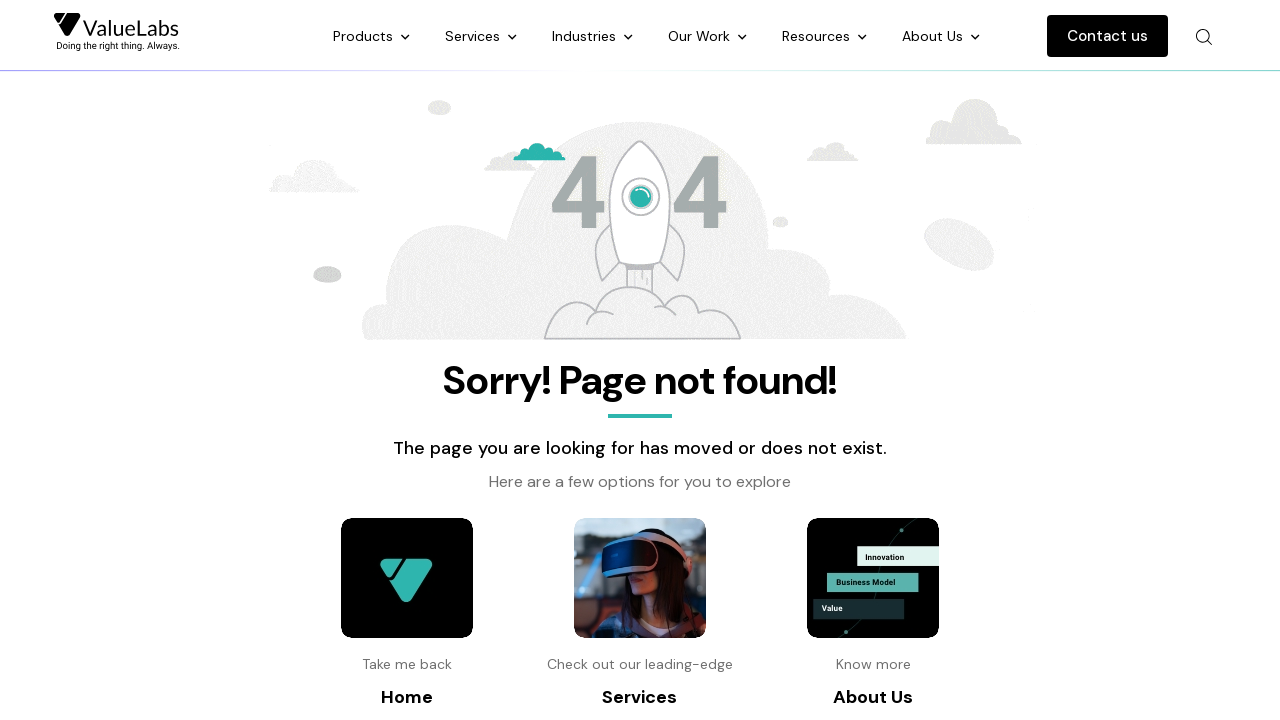